Simple navigation test that visits the 24ur.com news website to verify the page loads successfully.

Starting URL: http://24ur.com

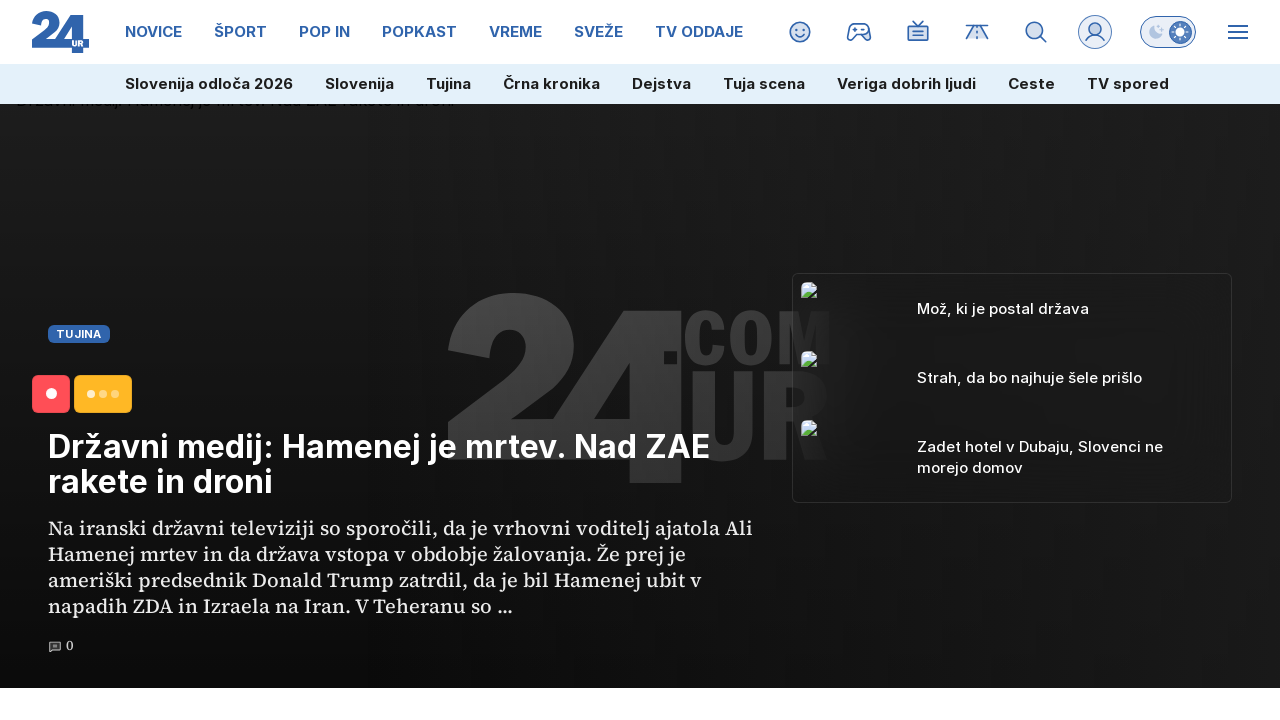

Page DOM content loaded
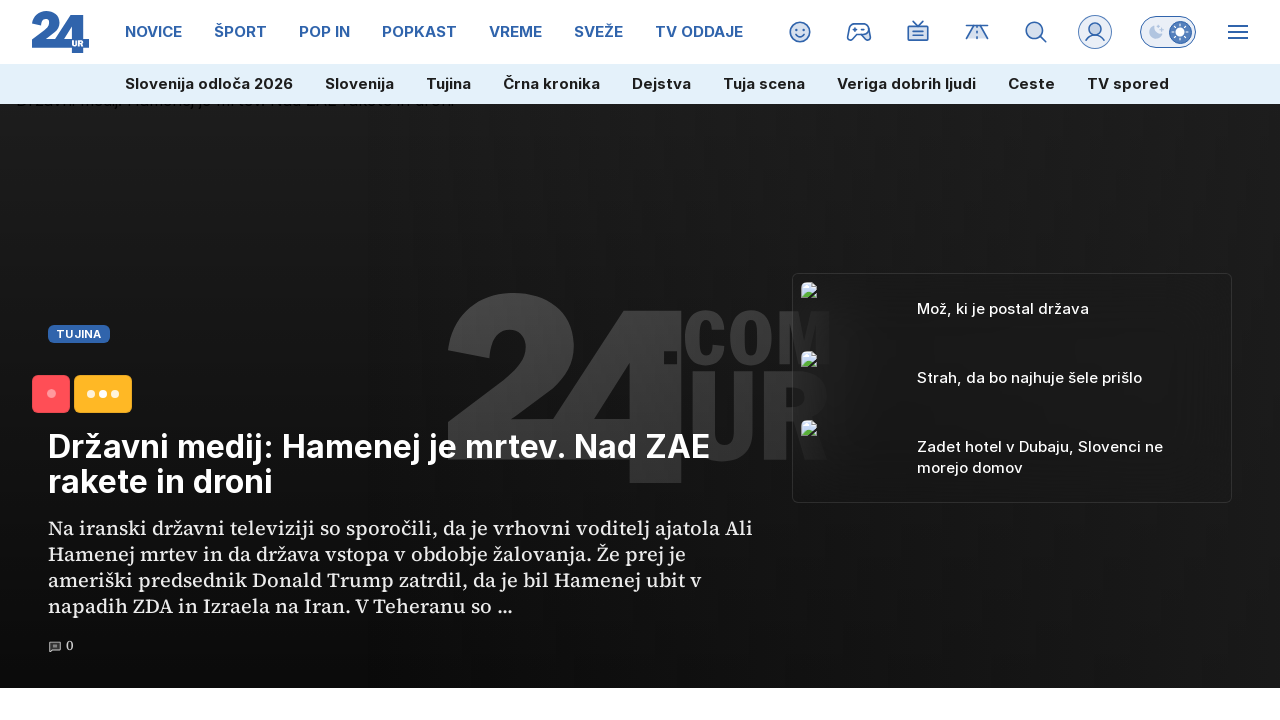

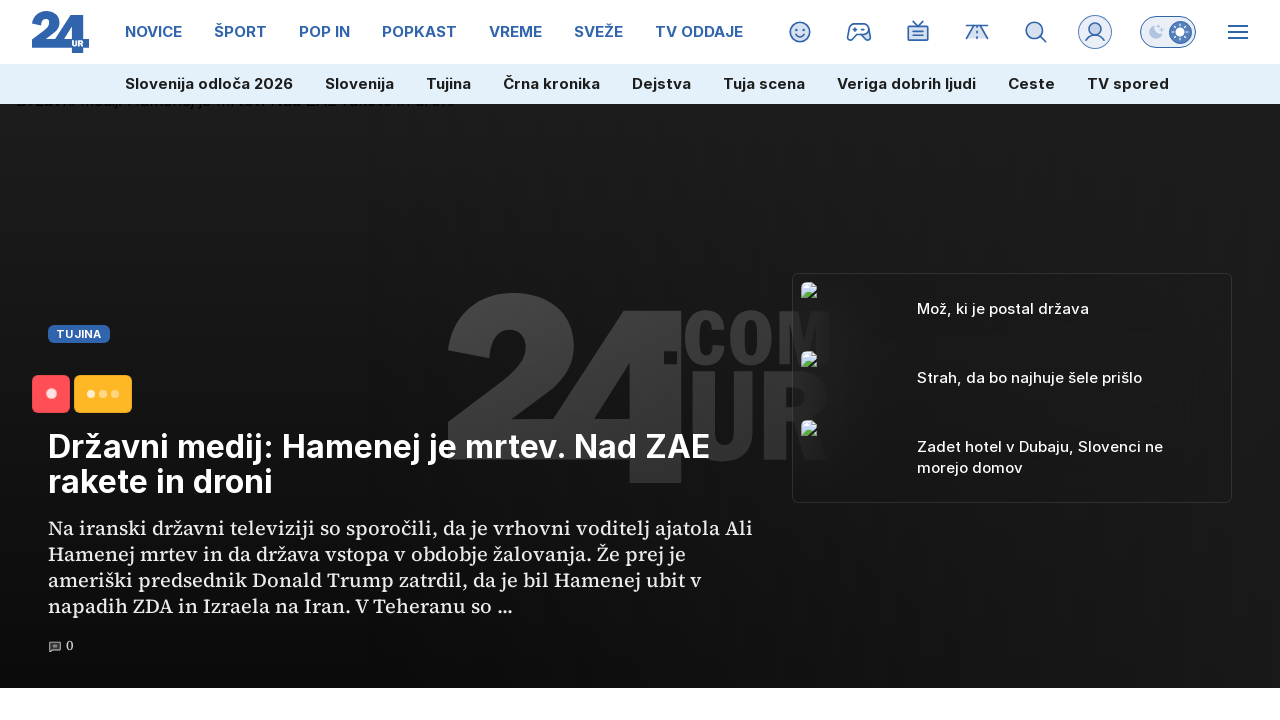